Tests right-click (context click) functionality on a jQuery contextMenu demo page by performing a context click on a designated element and verifying the context menu appears.

Starting URL: https://swisnl.github.io/jQuery-contextMenu/demo.html

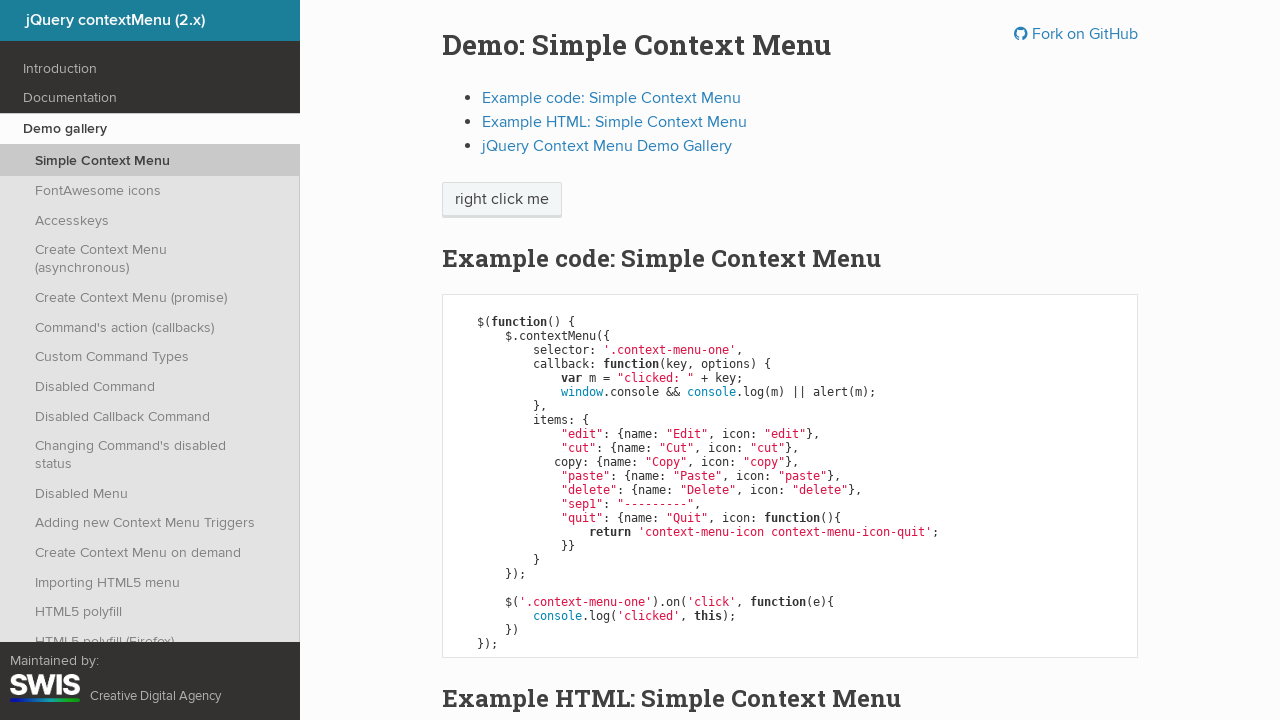

Located the 'right click me' element
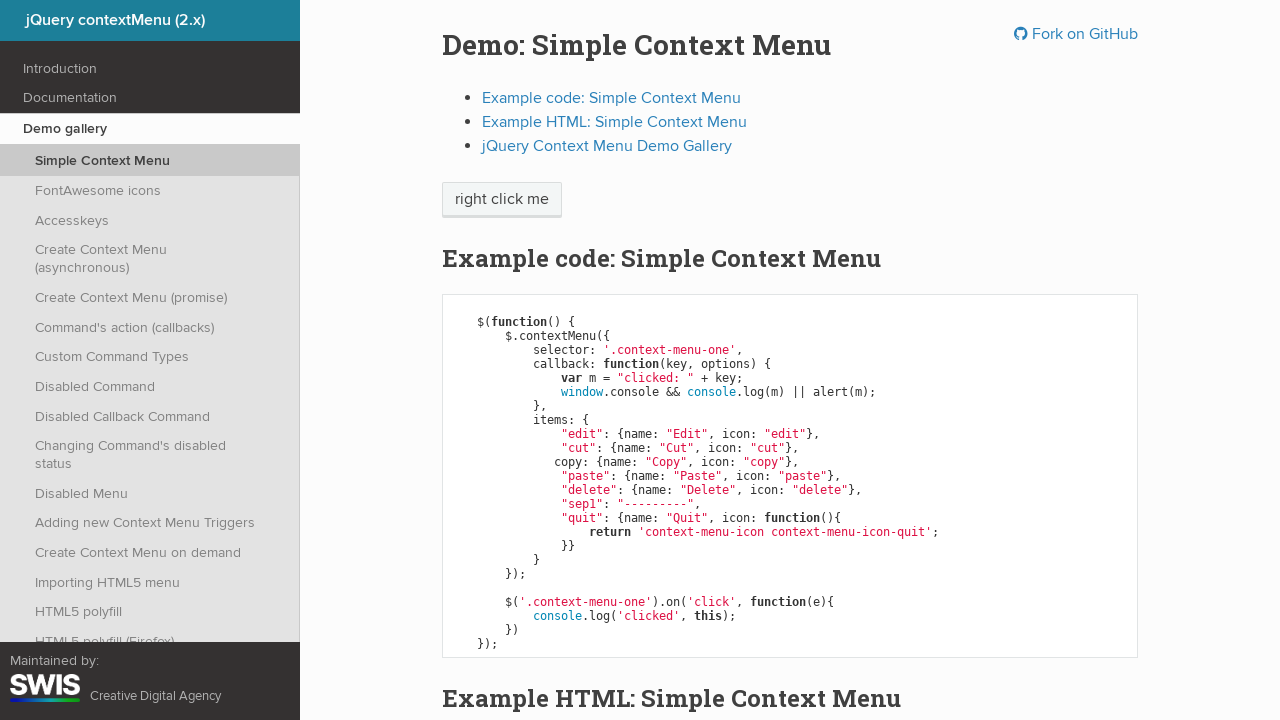

Performed right-click (context click) on the element at (502, 200) on xpath=//span[text()='right click me']
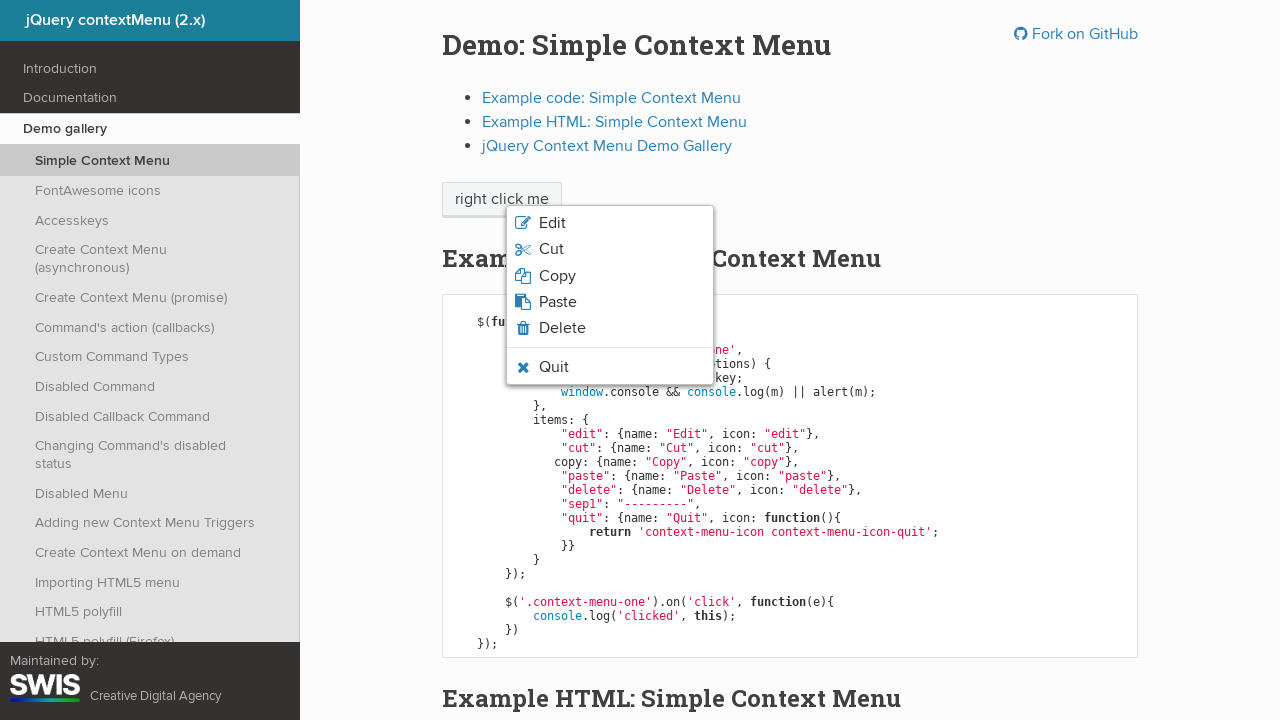

Context menu appeared and is visible
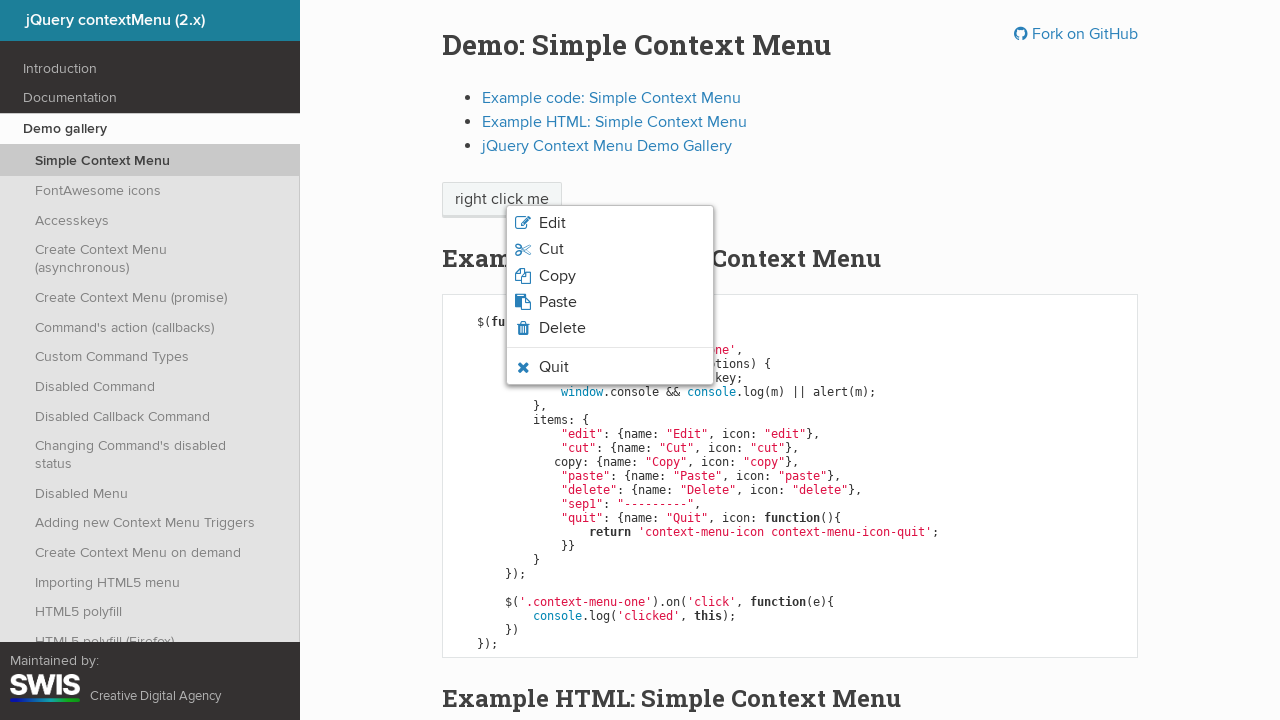

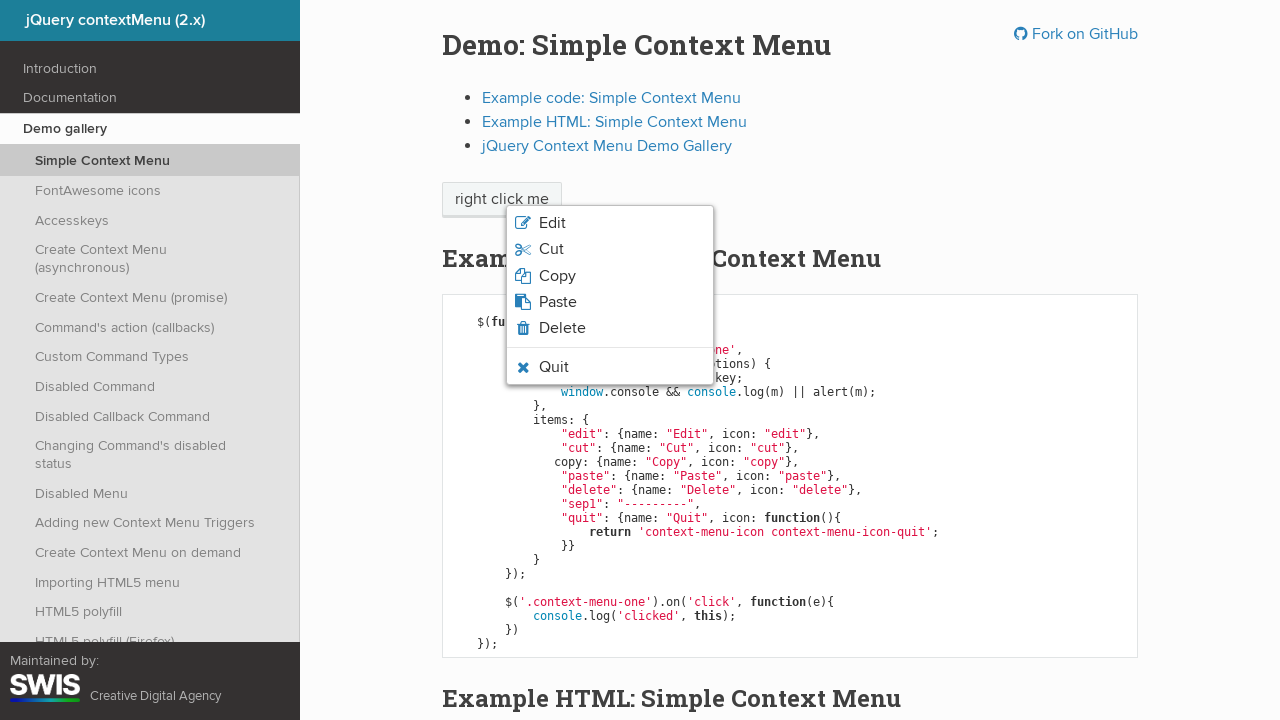